Tests checkbox selection by clicking on a development checkbox and verifying its selection state

Starting URL: https://automationfc.github.io/basic-form/index.html

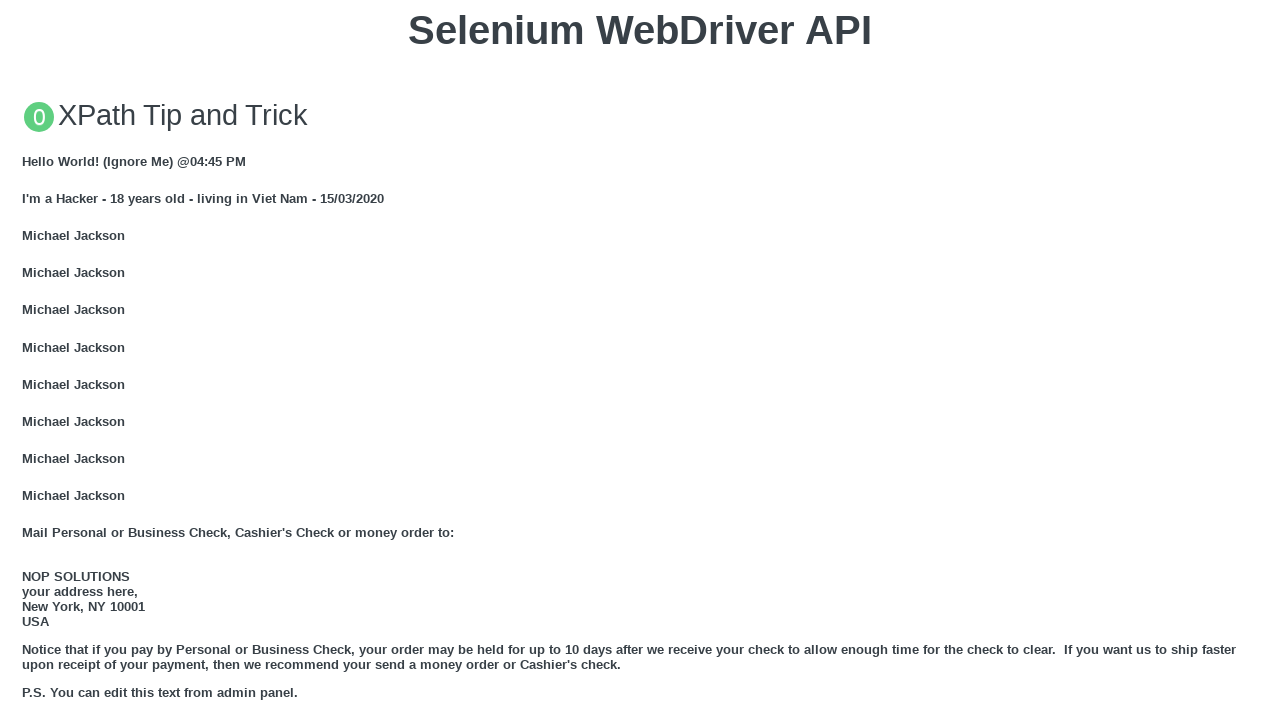

Navigated to basic form page
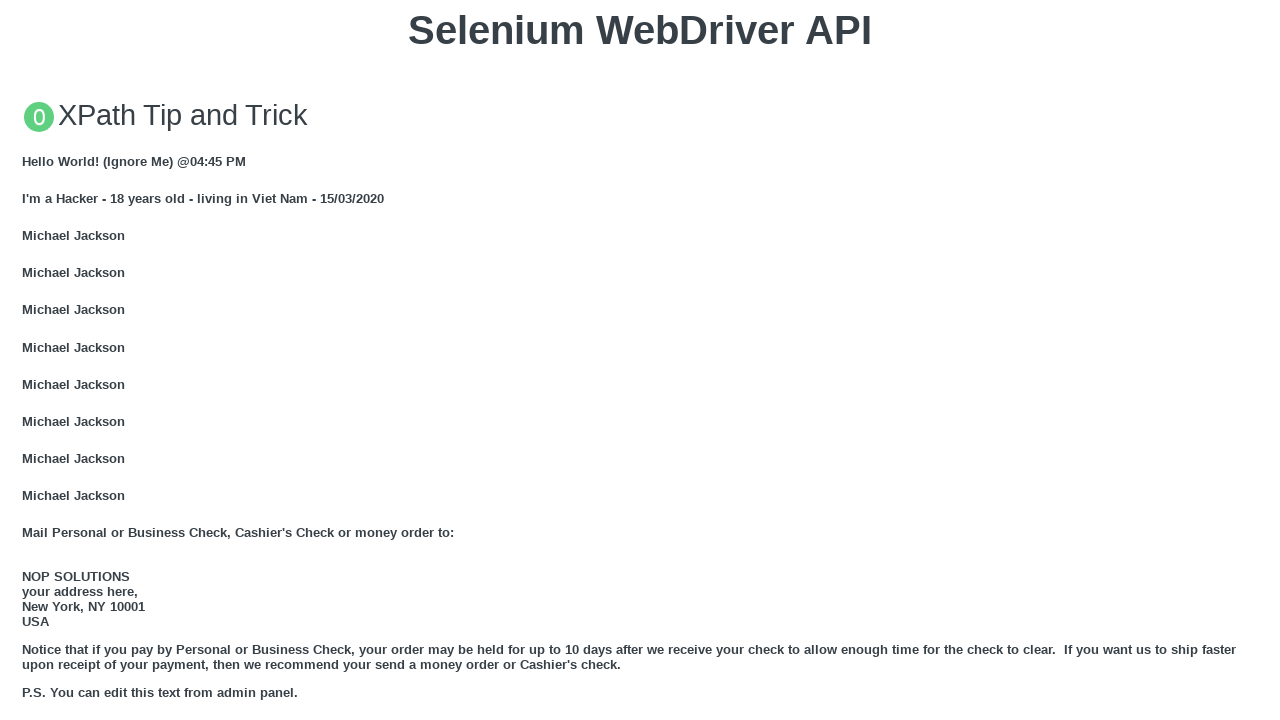

Clicked on development checkbox at (28, 361) on xpath=//input[@id='development']
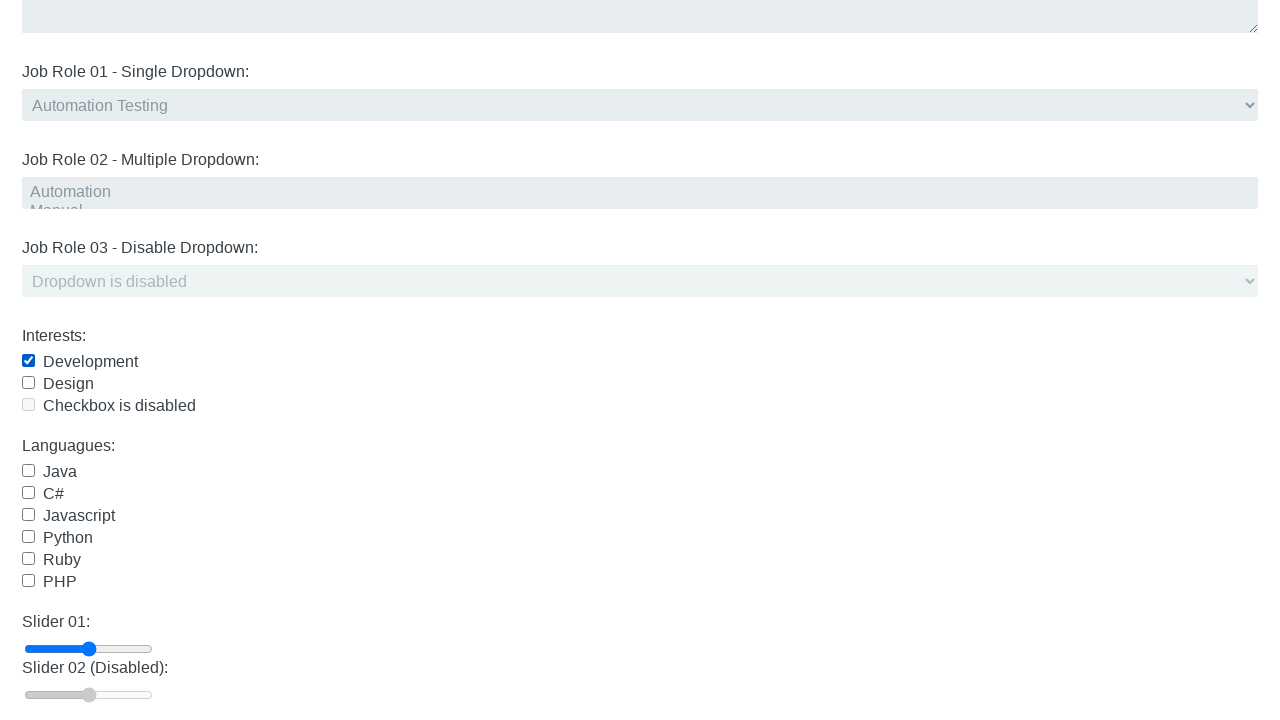

Verified development checkbox selection state: True
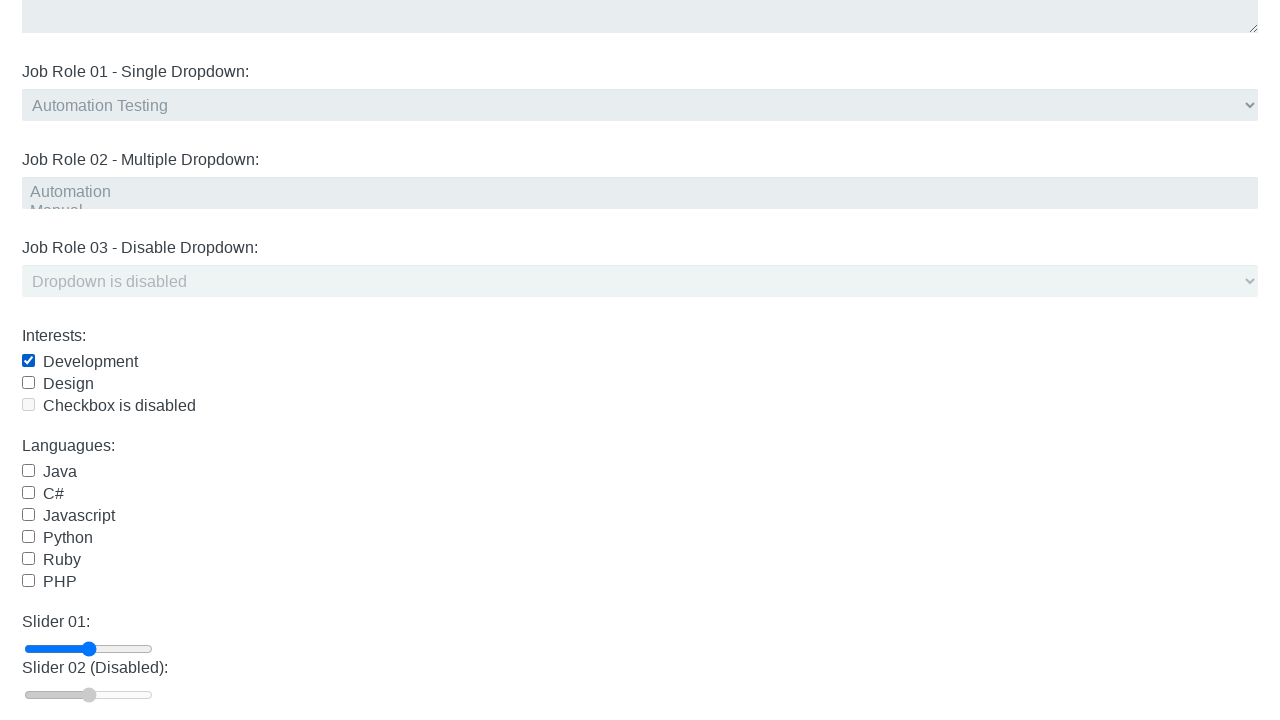

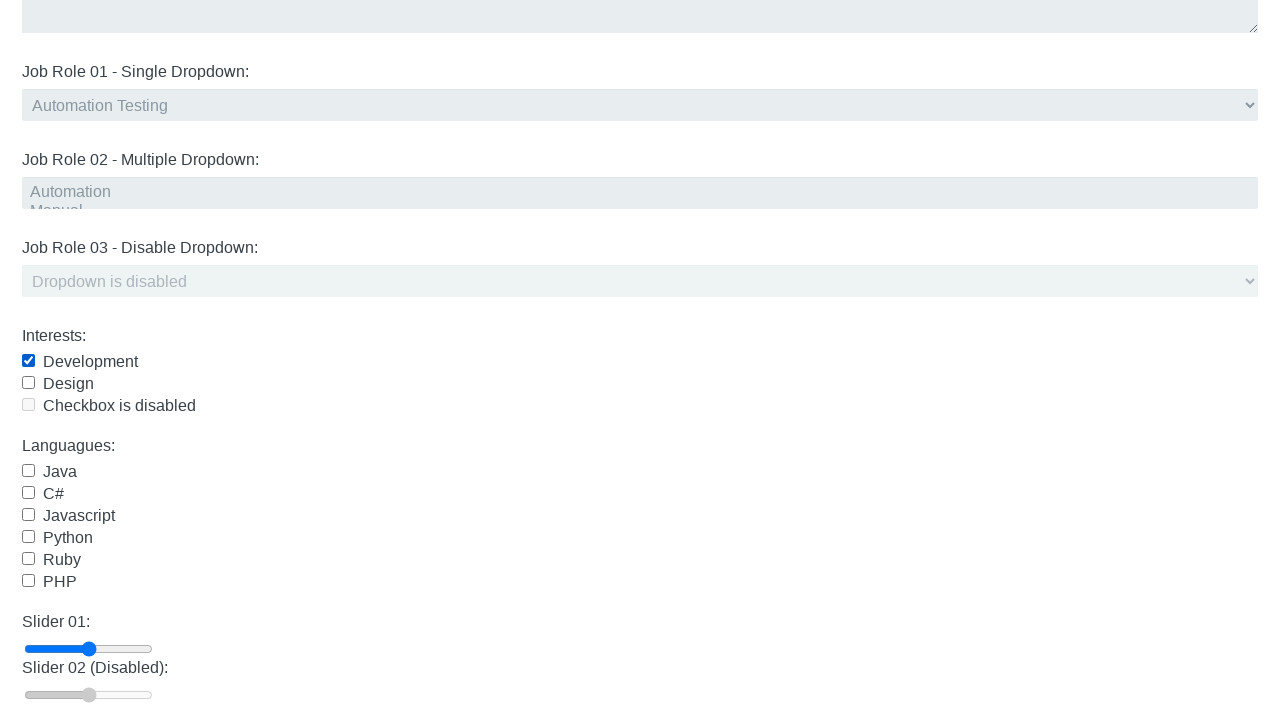